Clicks on the "Geolocation" link and verifies navigation to the geolocation page.

Starting URL: https://bonigarcia.dev/selenium-webdriver-java/

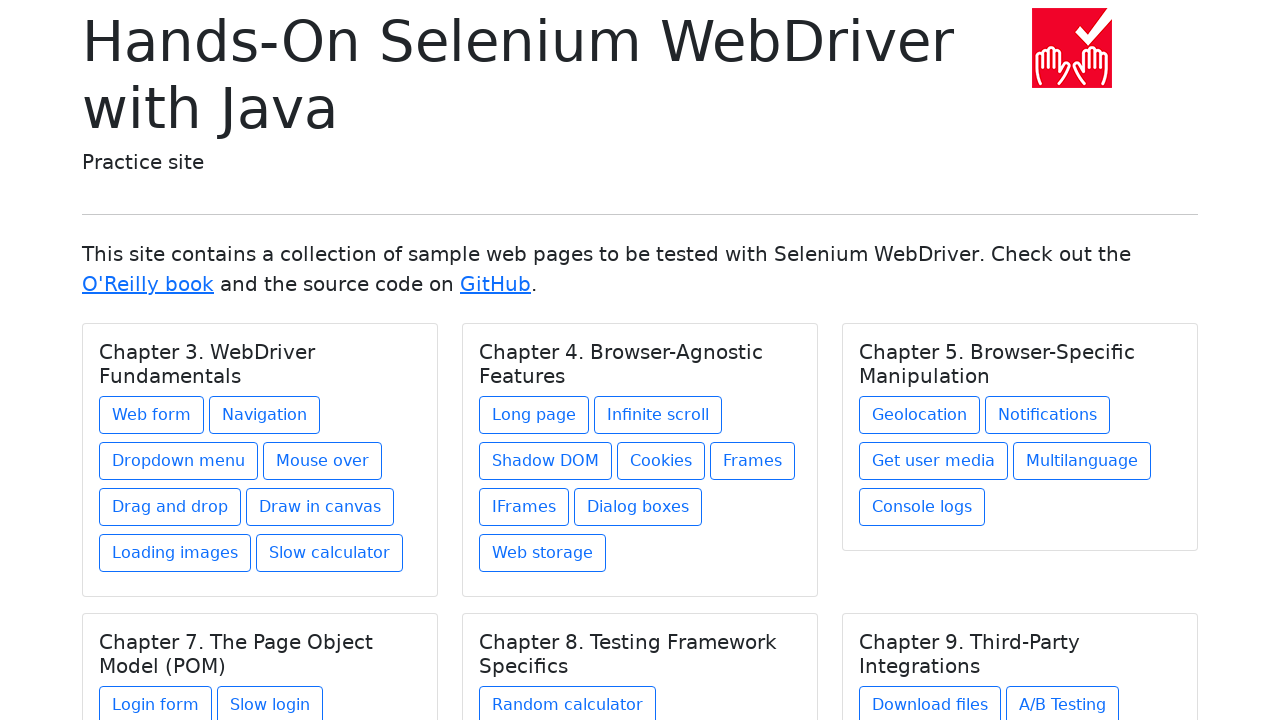

Clicked on the 'Geolocation' link at (920, 415) on xpath=//*[text()='Geolocation']
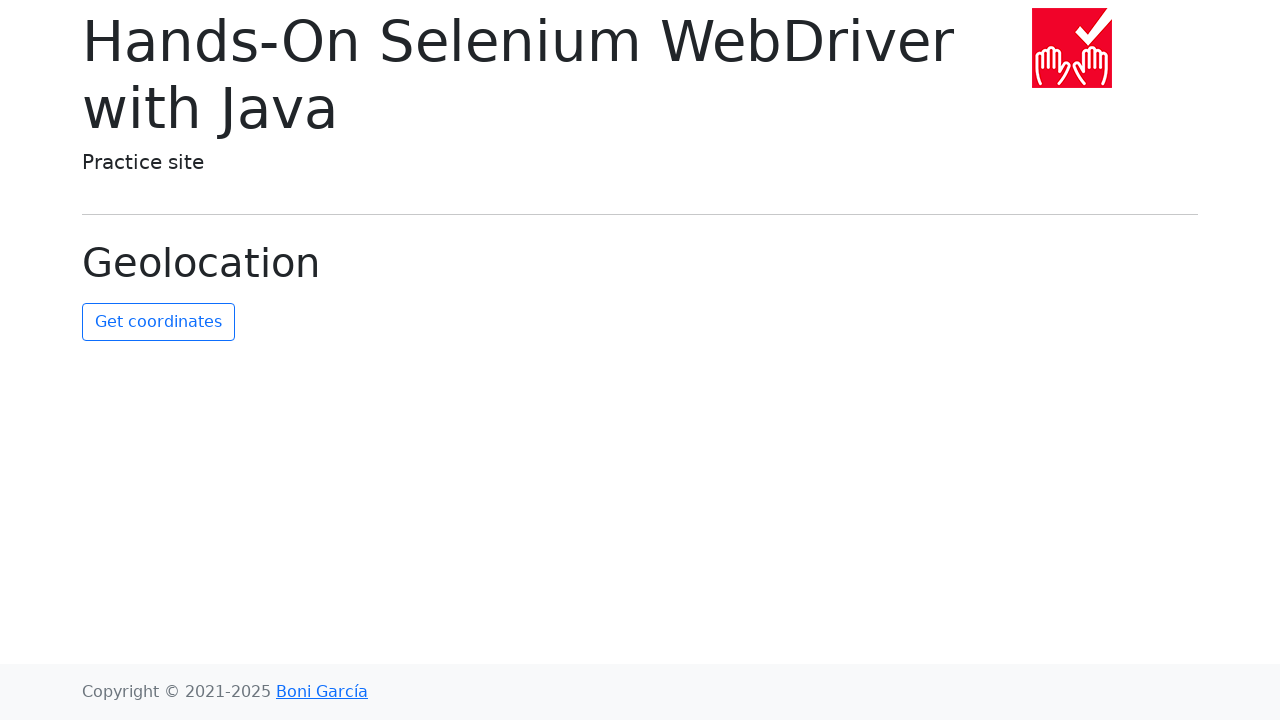

Verified navigation to geolocation page - Geolocation title element loaded
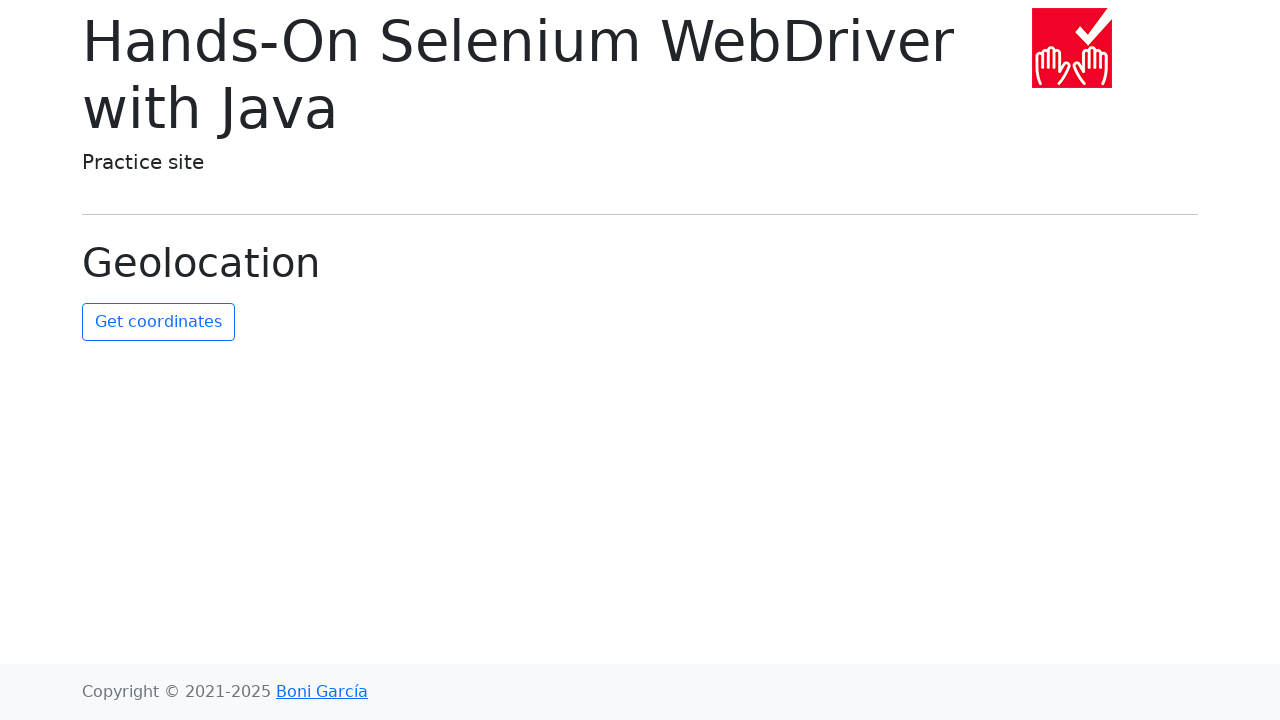

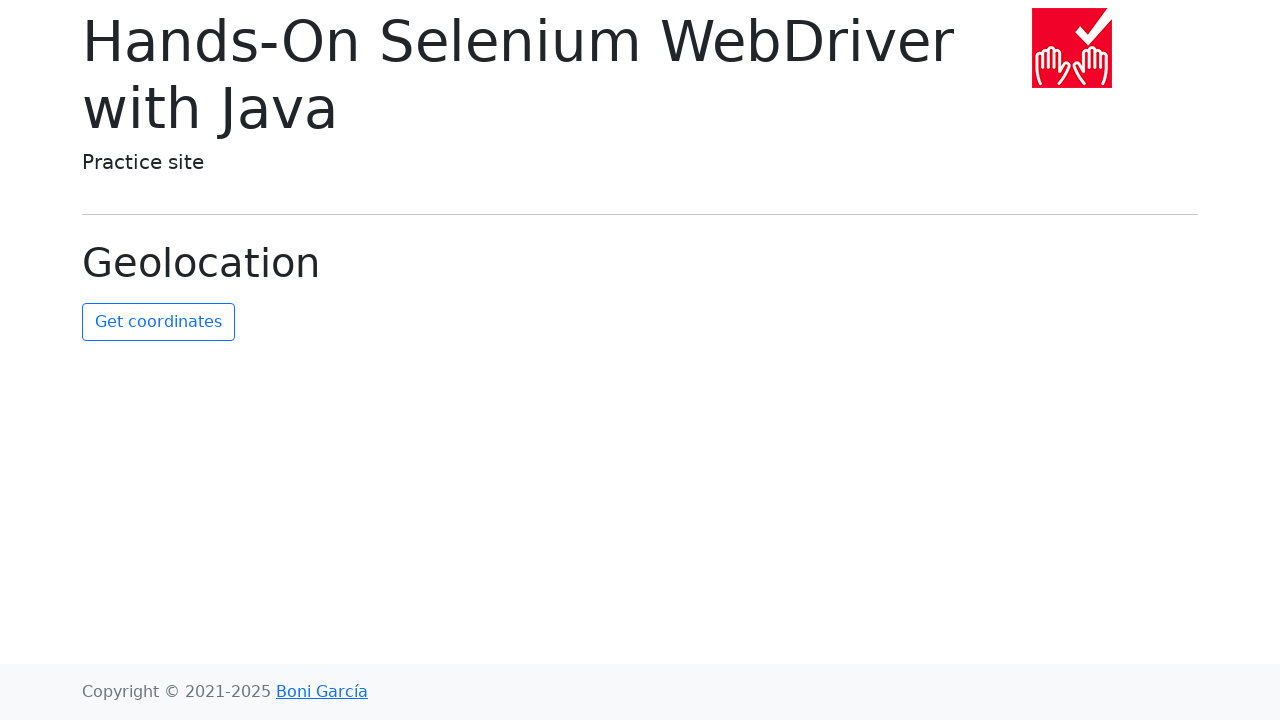